Clicks the letter G link and verifies programming languages starting with G are displayed

Starting URL: https://www.99-bottles-of-beer.net/abc.html

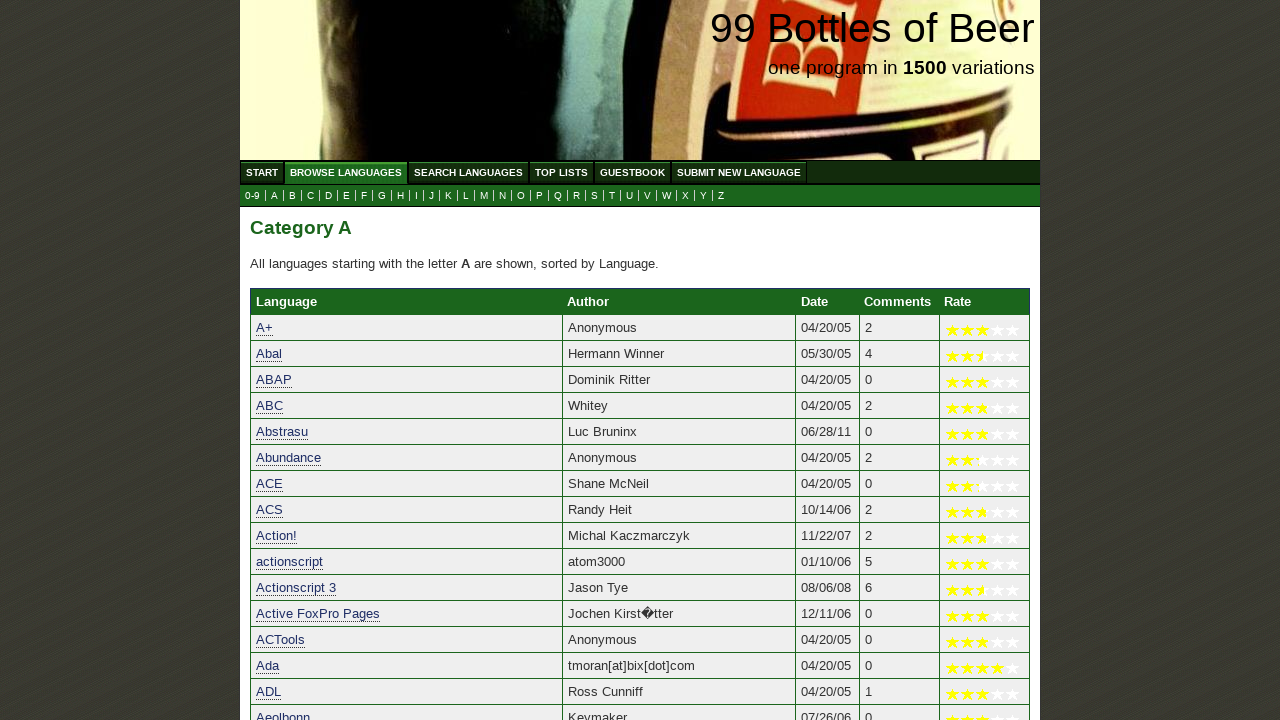

Clicked the letter G link to view programming languages starting with G at (382, 196) on a[href='g.html']
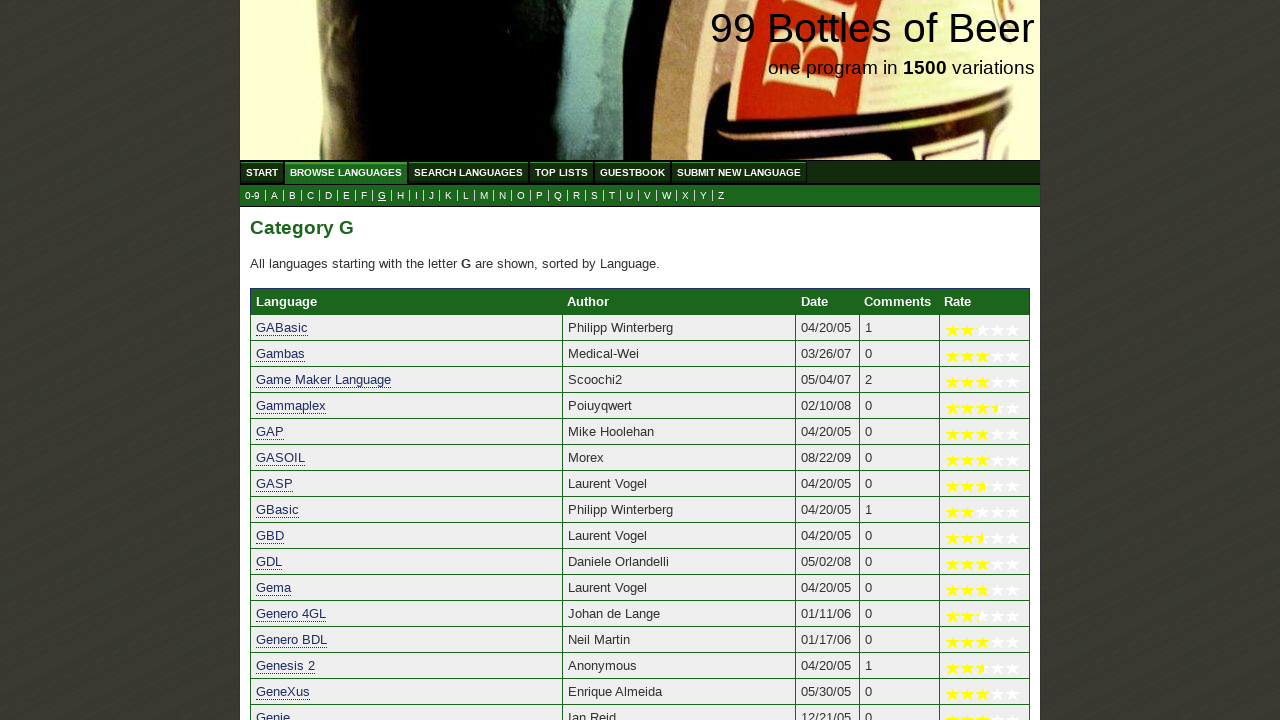

Programming languages starting with G loaded successfully
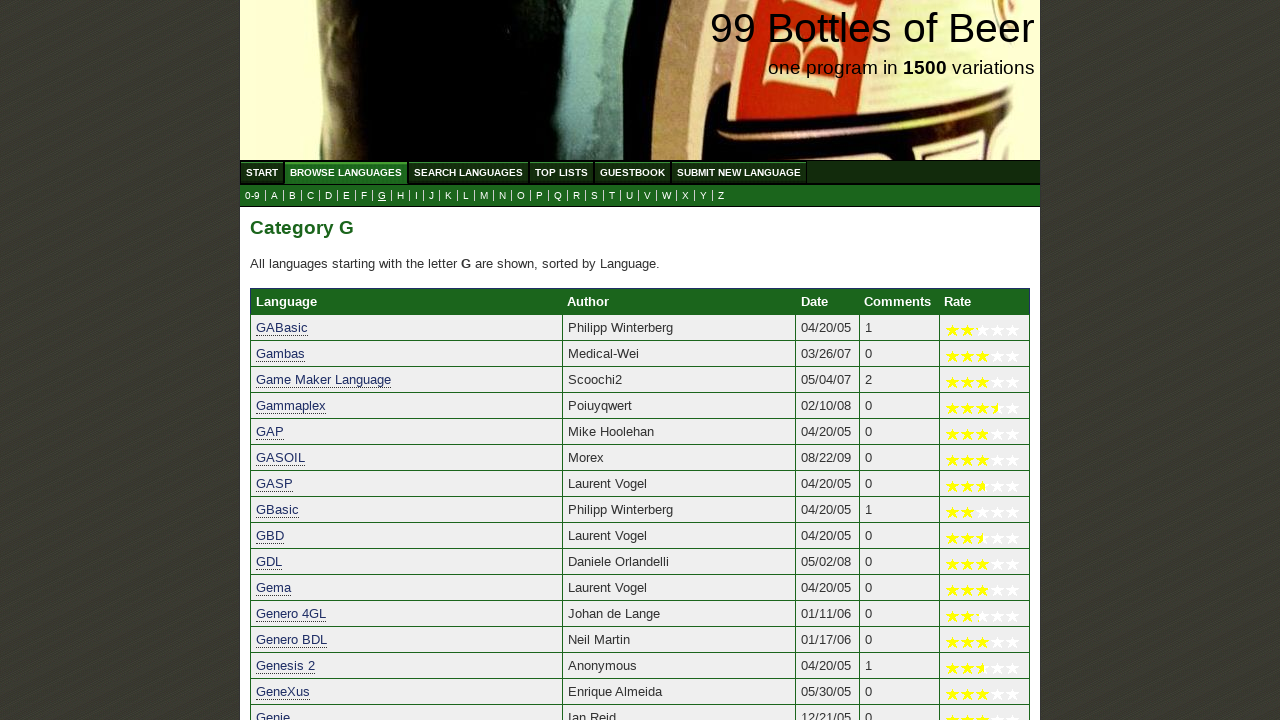

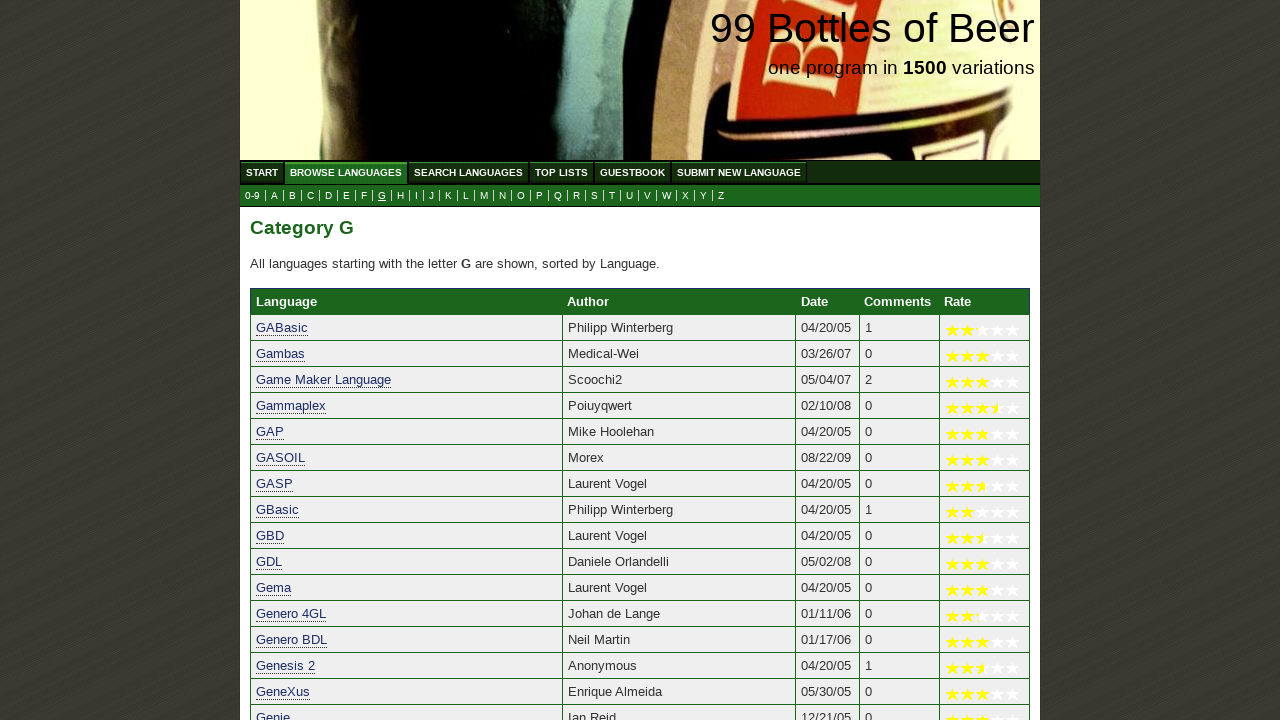